Tests e-commerce functionality by searching for products containing "ca", finding Cashews in the results, adding it to the cart, and clicking the cart icon to view the cart.

Starting URL: https://rahulshettyacademy.com/seleniumPractise/#/

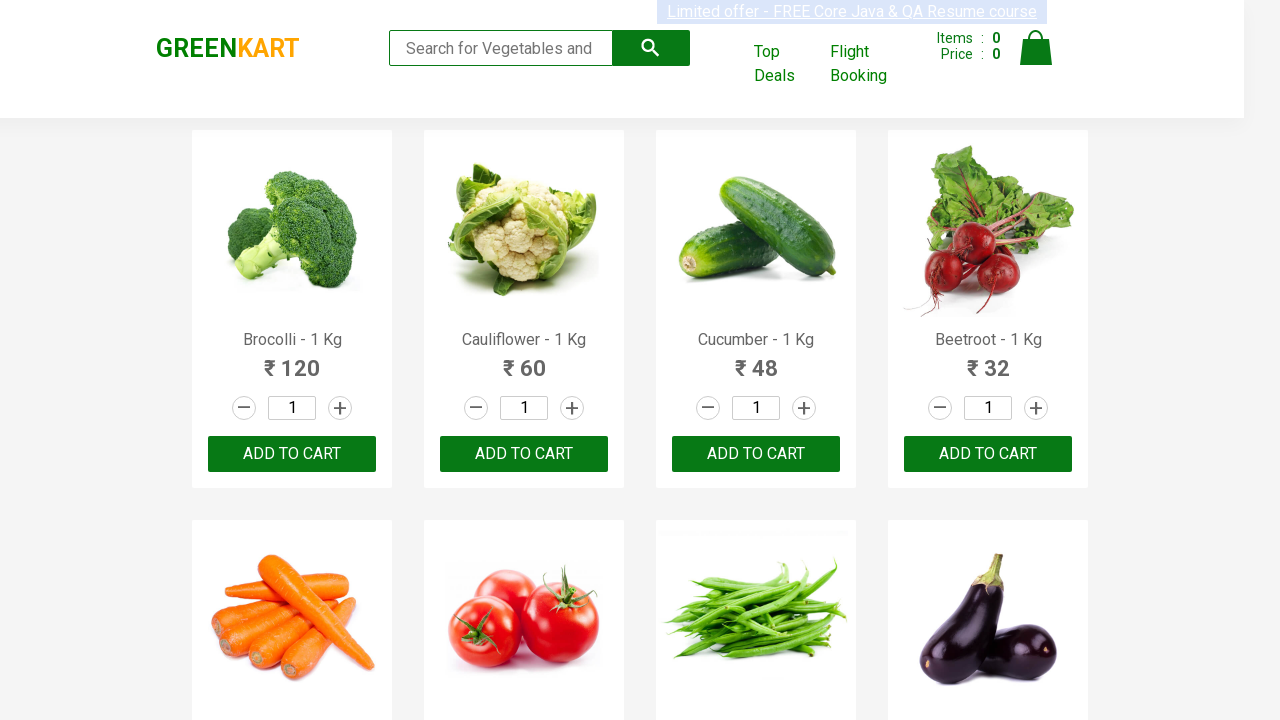

Filled search box with 'ca' to search for products on .search-keyword
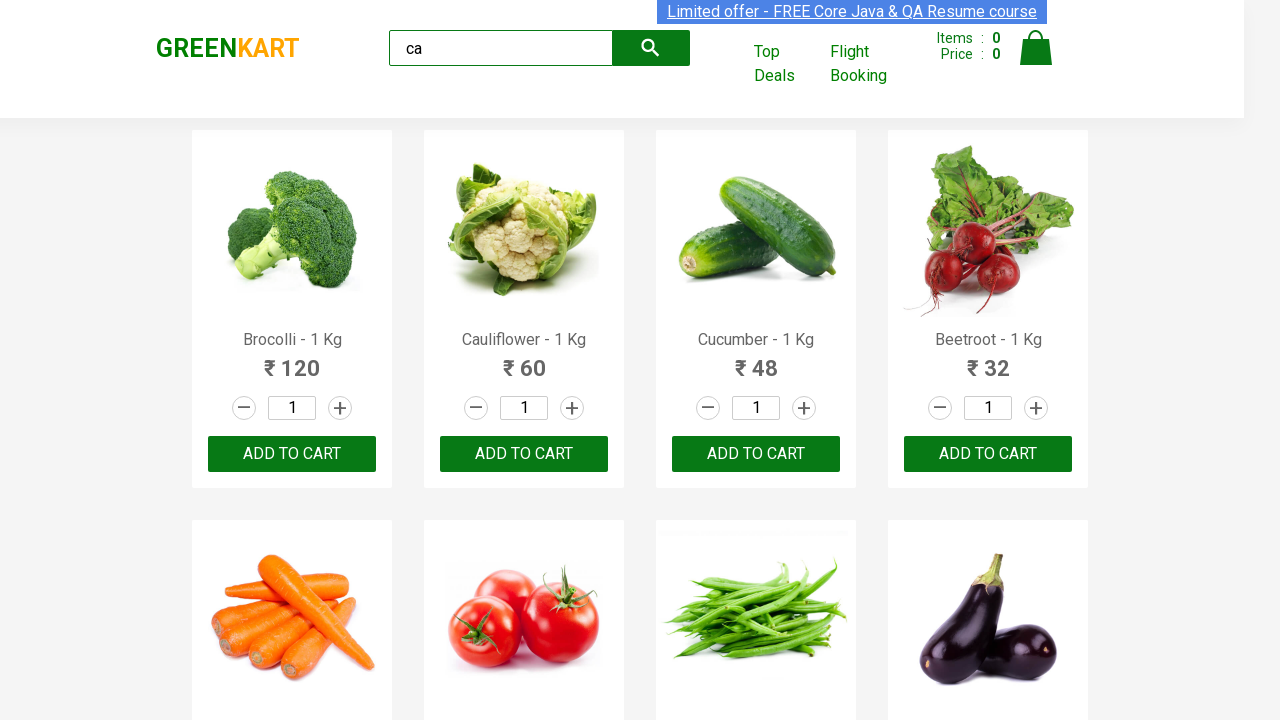

Waited 2 seconds for products to load
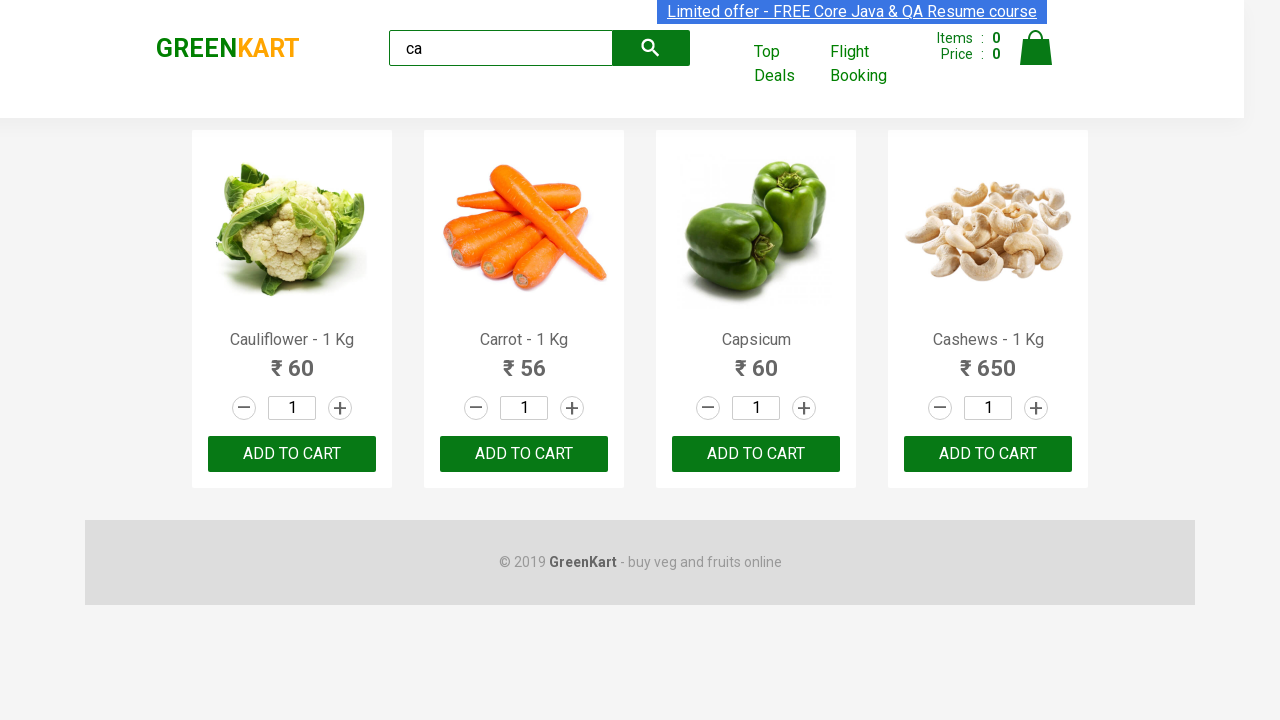

Verified products are displayed on the page
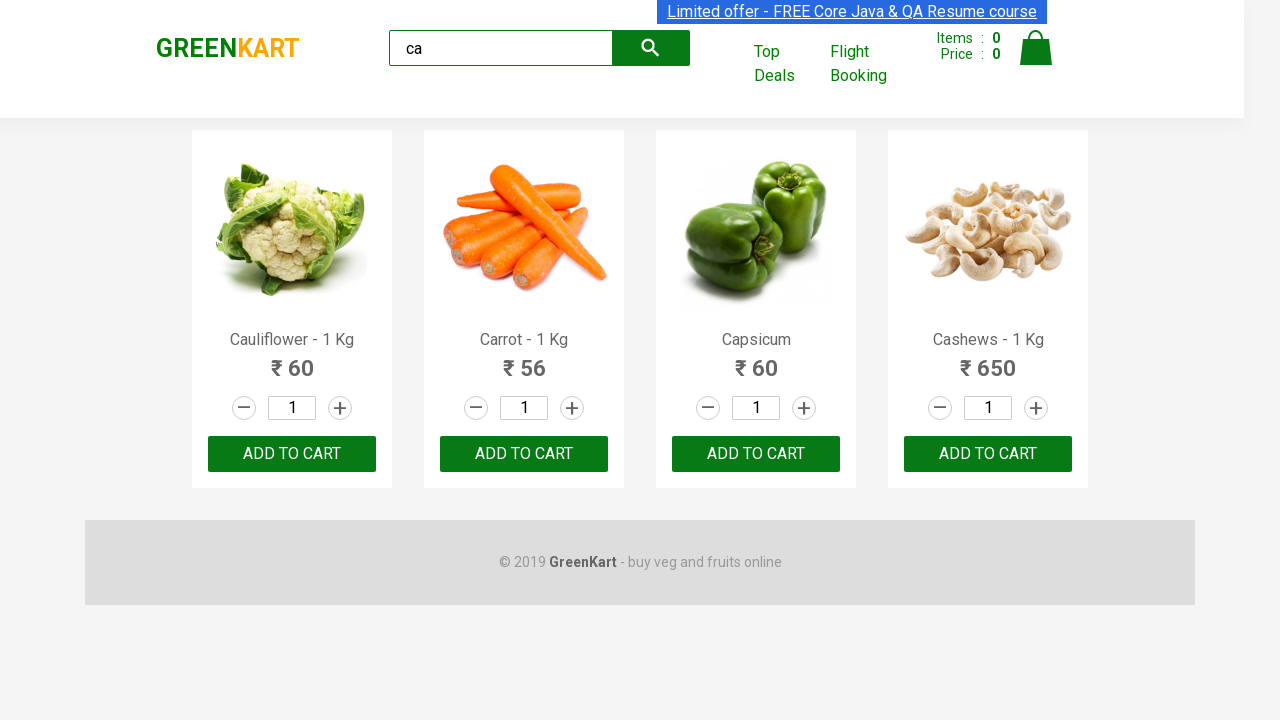

Retrieved all product elements from the search results
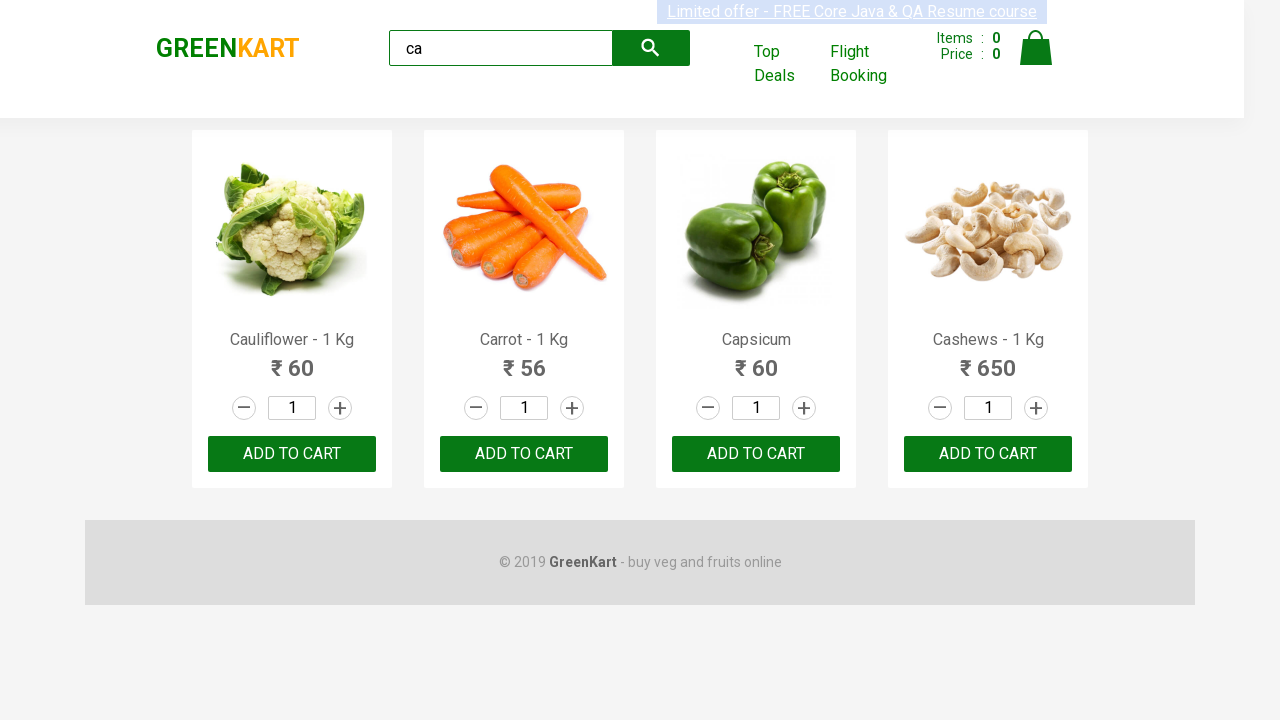

Found Cashews product and clicked ADD TO CART button at (988, 454) on .products .product >> nth=3 >> button
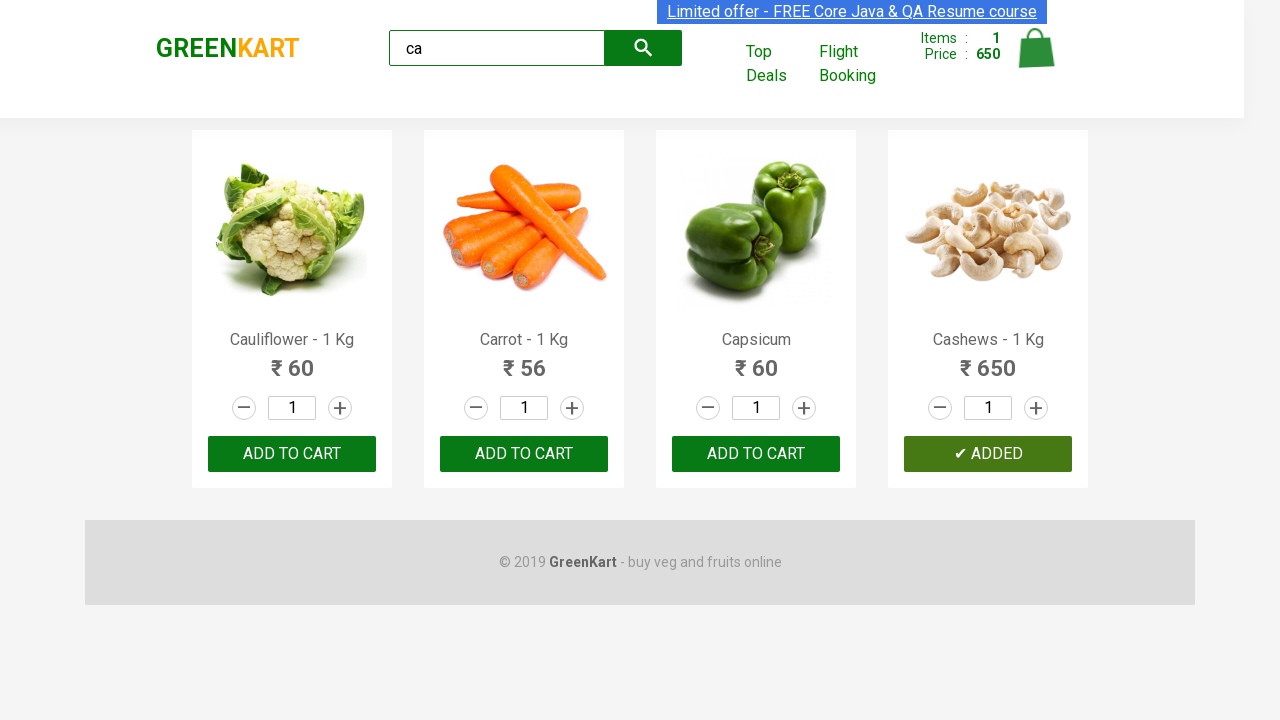

Clicked cart icon to view the shopping cart at (1036, 48) on .cart-icon > img
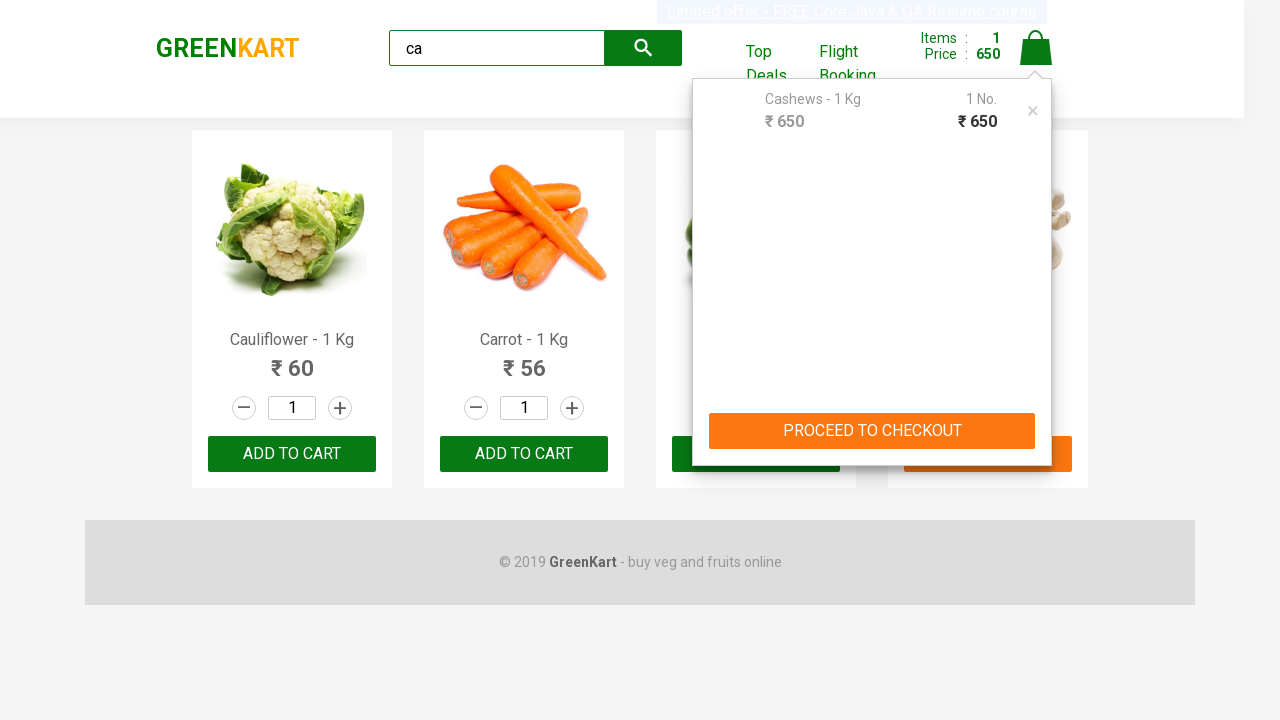

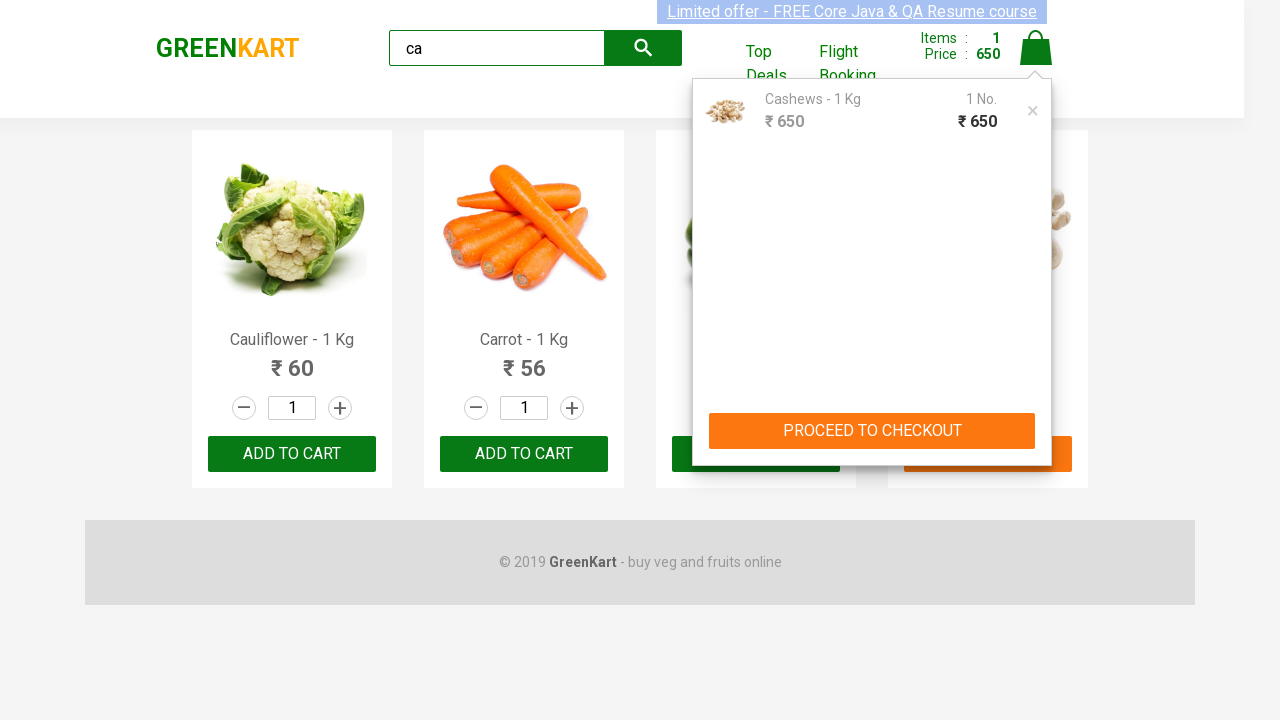